Tests that clicking Clear completed removes completed items from the list

Starting URL: https://demo.playwright.dev/todomvc

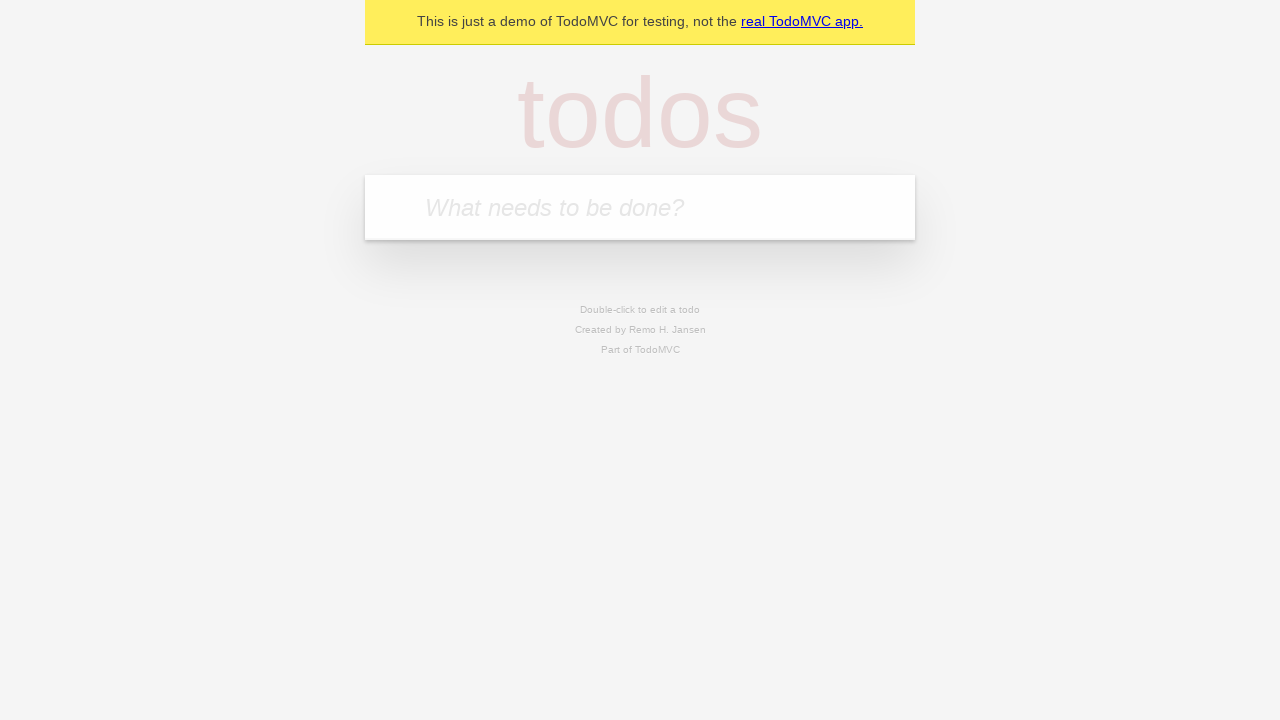

Filled first todo input with 'buy some cheese' on internal:attr=[placeholder="What needs to be done?"i]
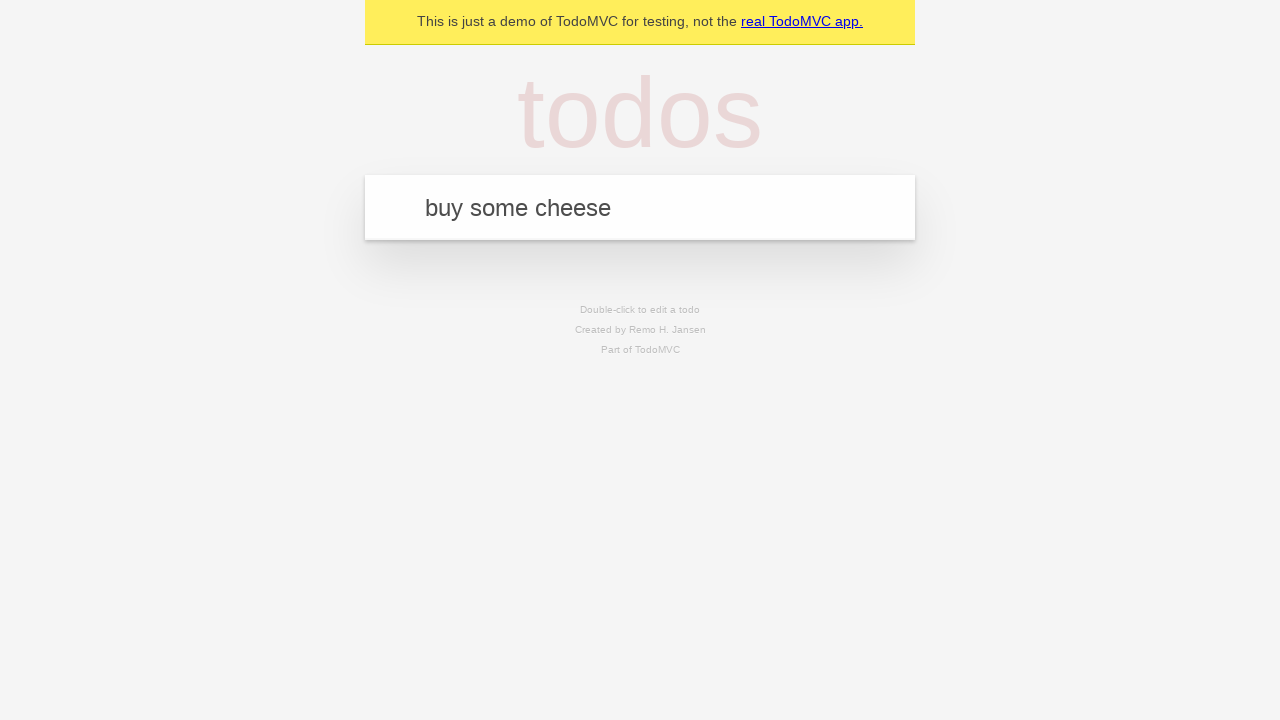

Pressed Enter to add first todo on internal:attr=[placeholder="What needs to be done?"i]
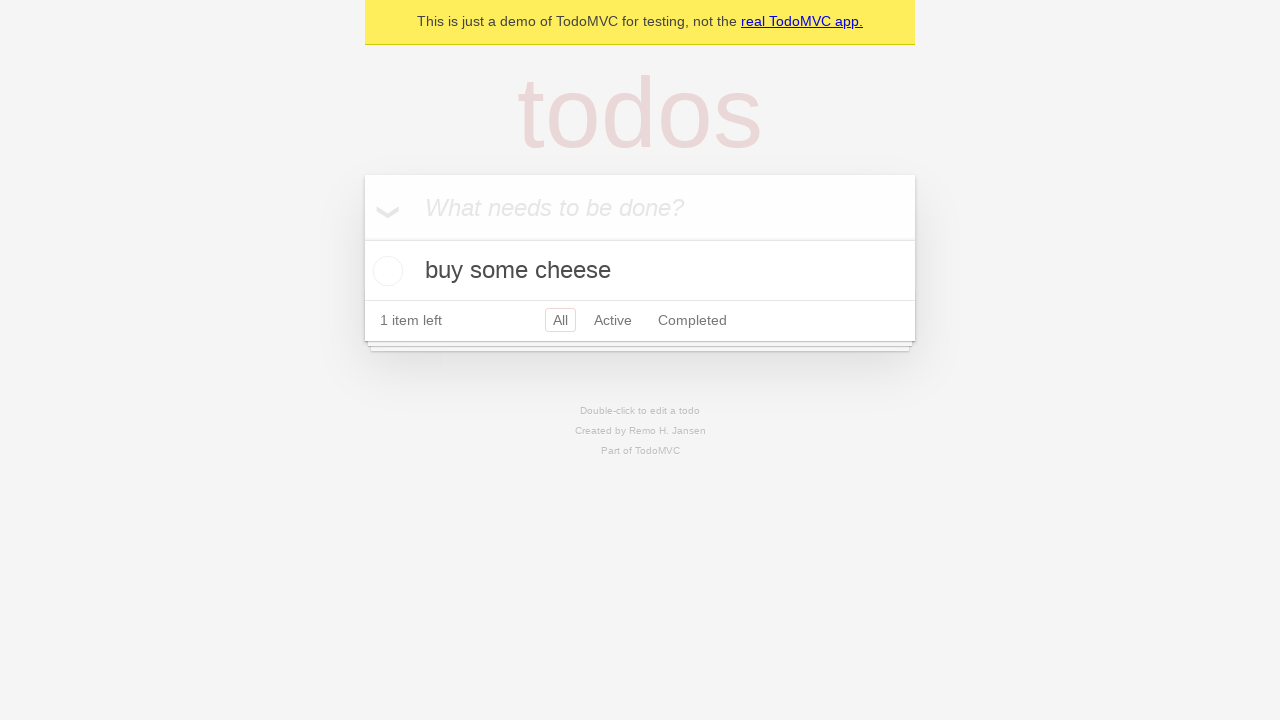

Filled second todo input with 'feed the cat' on internal:attr=[placeholder="What needs to be done?"i]
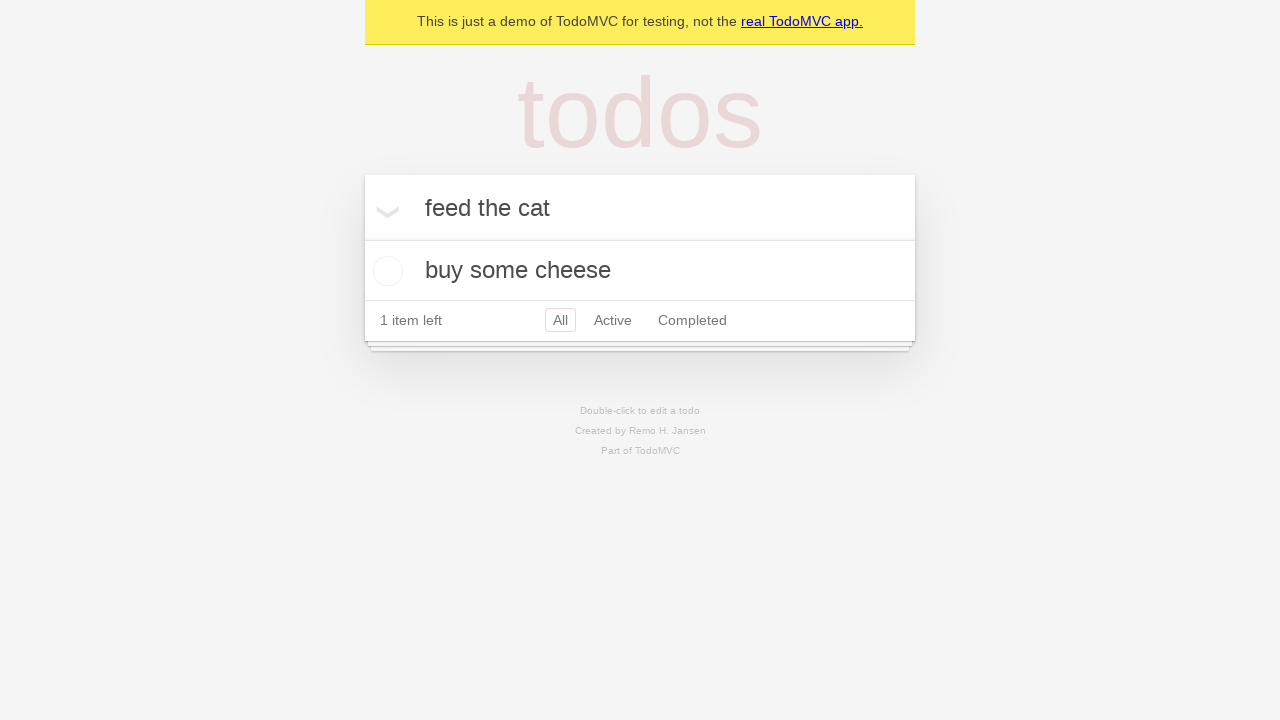

Pressed Enter to add second todo on internal:attr=[placeholder="What needs to be done?"i]
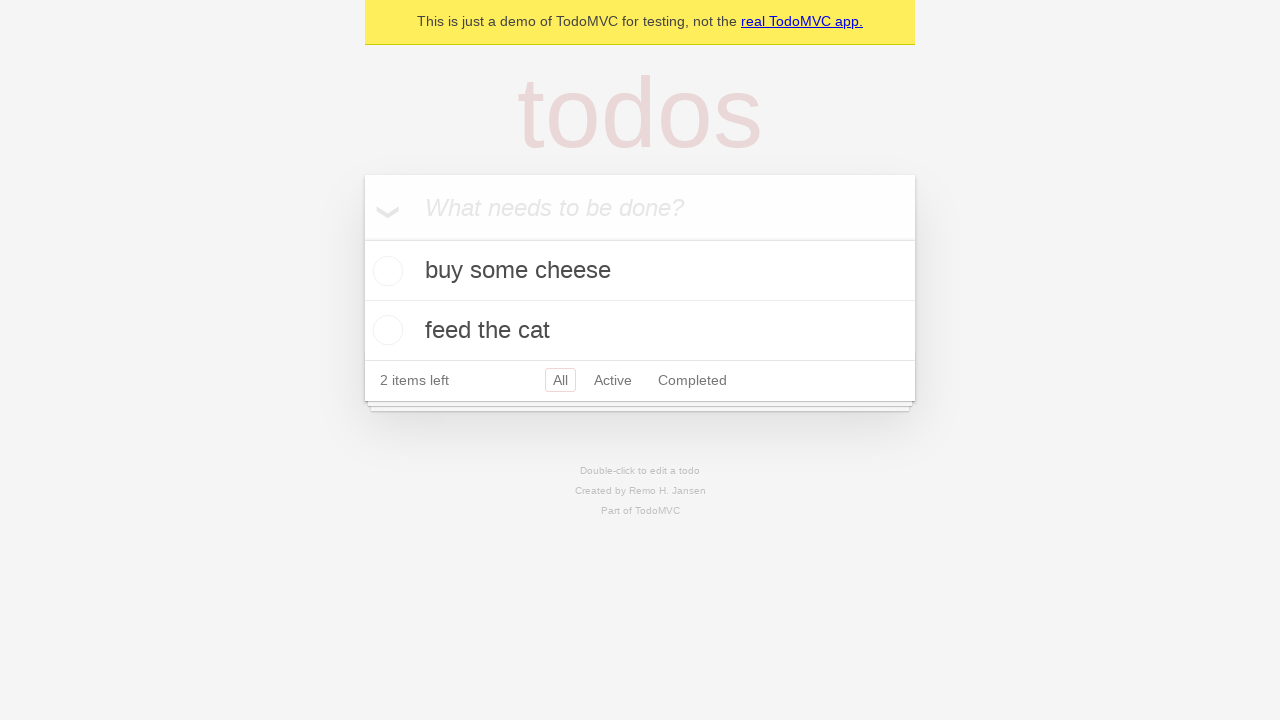

Filled third todo input with 'book a doctors appointment' on internal:attr=[placeholder="What needs to be done?"i]
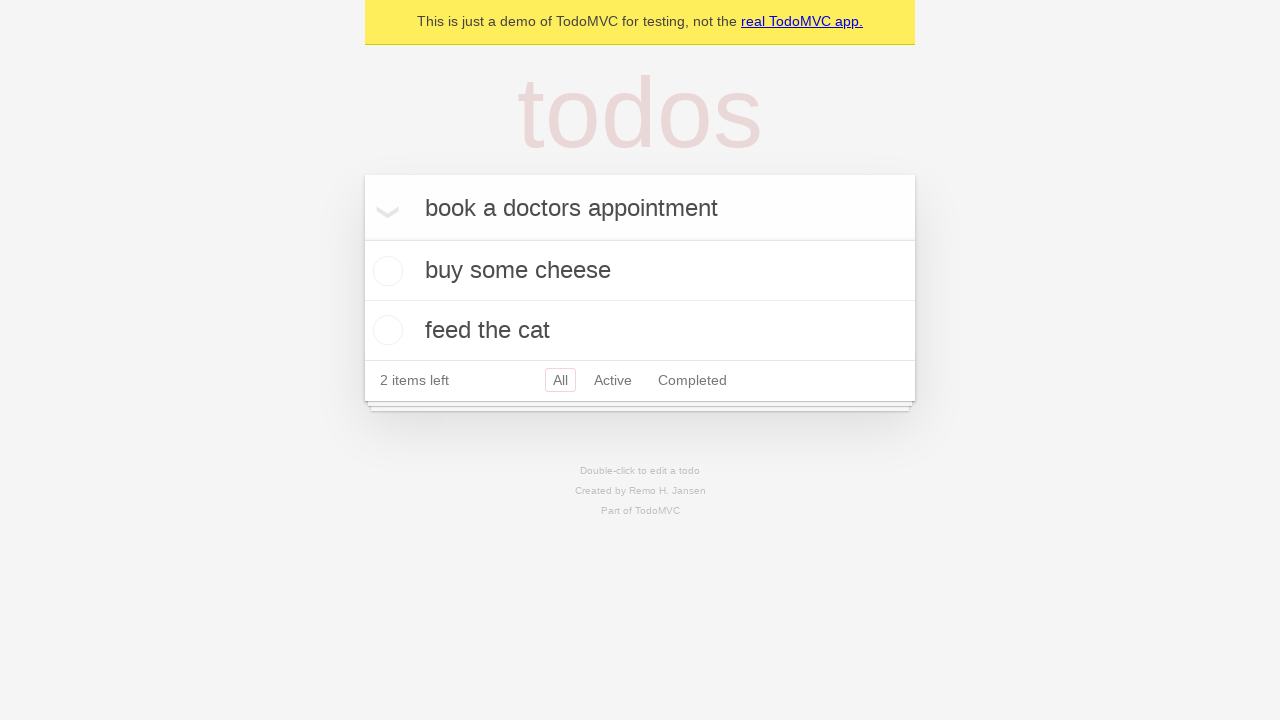

Pressed Enter to add third todo on internal:attr=[placeholder="What needs to be done?"i]
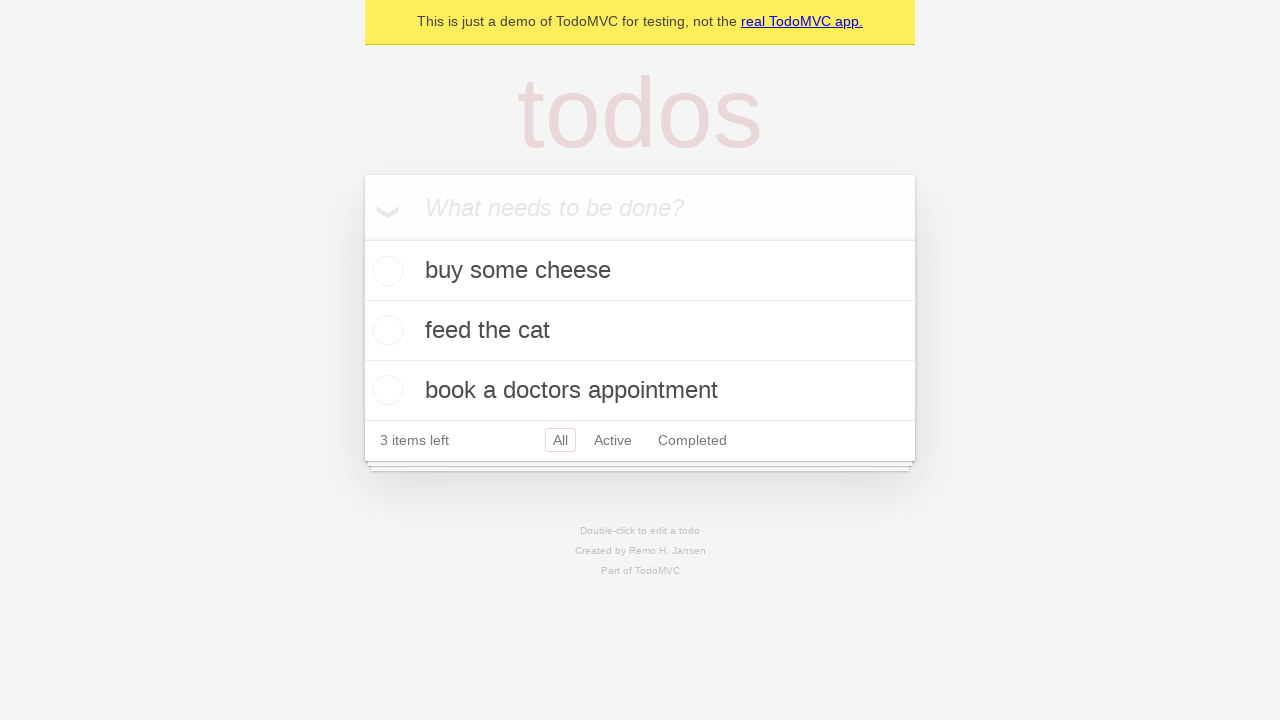

Waited for all three todos to be loaded
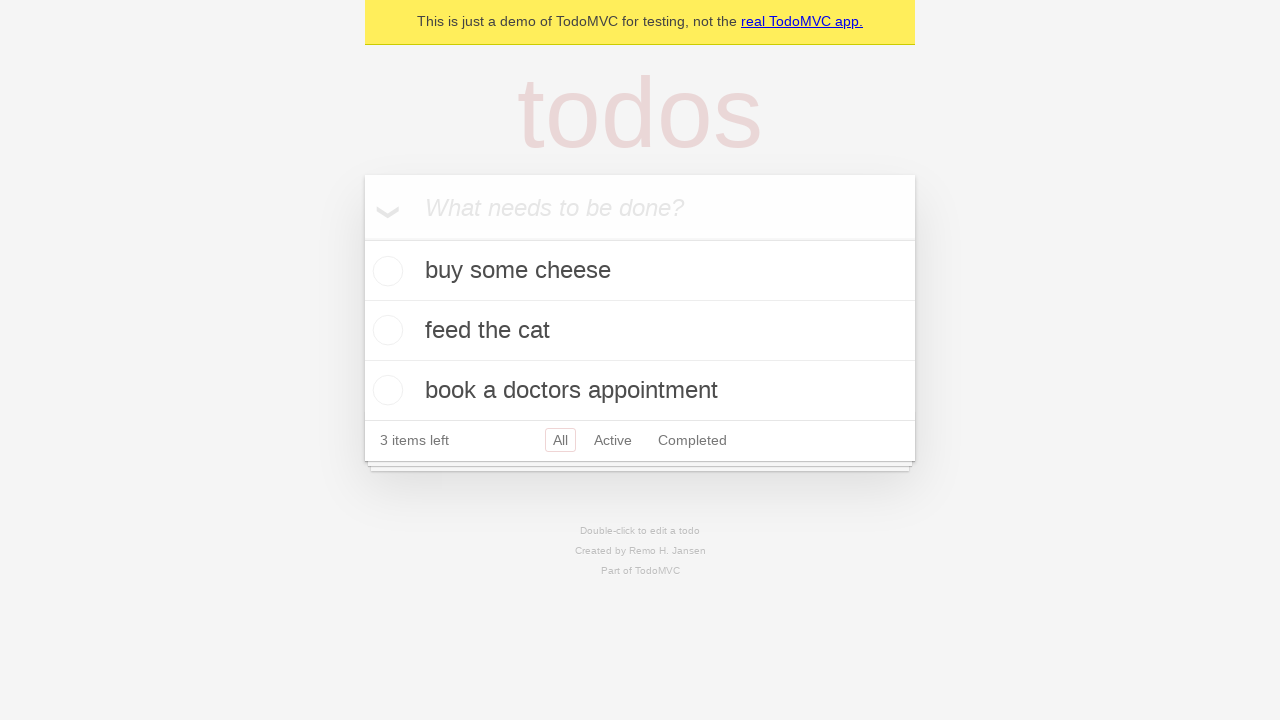

Checked the second todo item checkbox to mark it as completed at (385, 330) on internal:testid=[data-testid="todo-item"s] >> nth=1 >> internal:role=checkbox
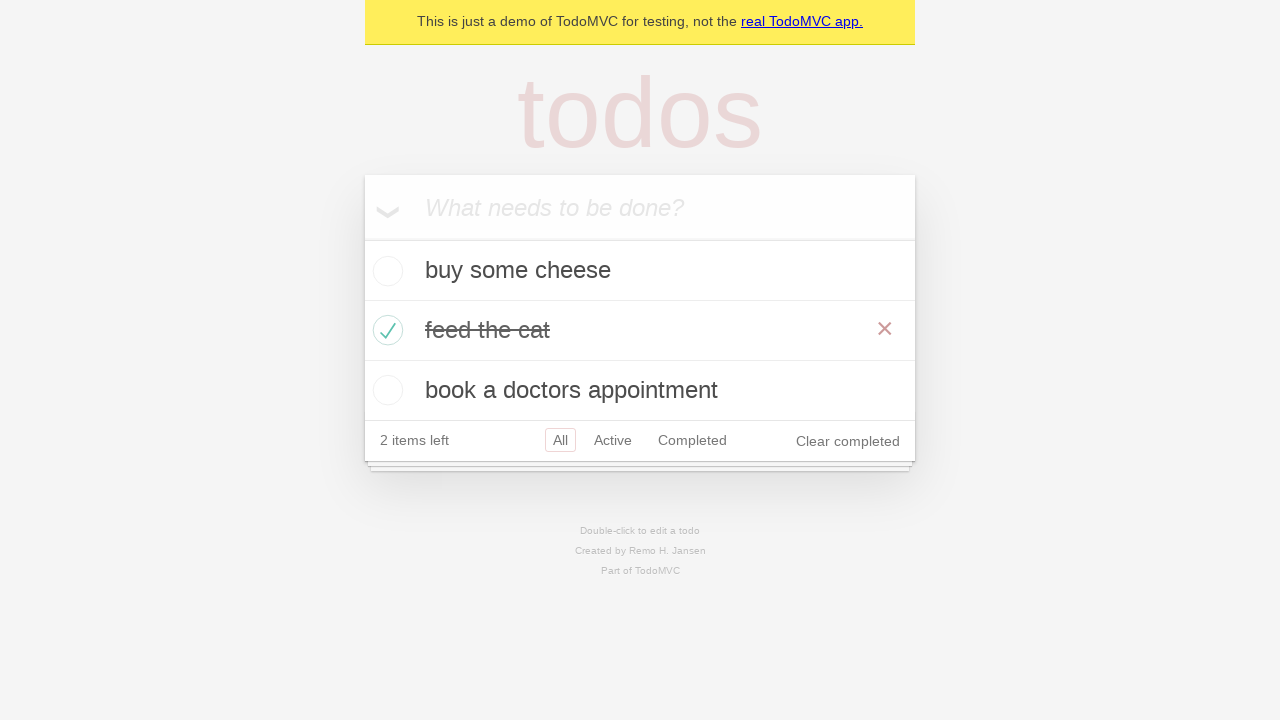

Clicked 'Clear completed' button to remove completed items at (848, 441) on internal:role=button[name="Clear completed"i]
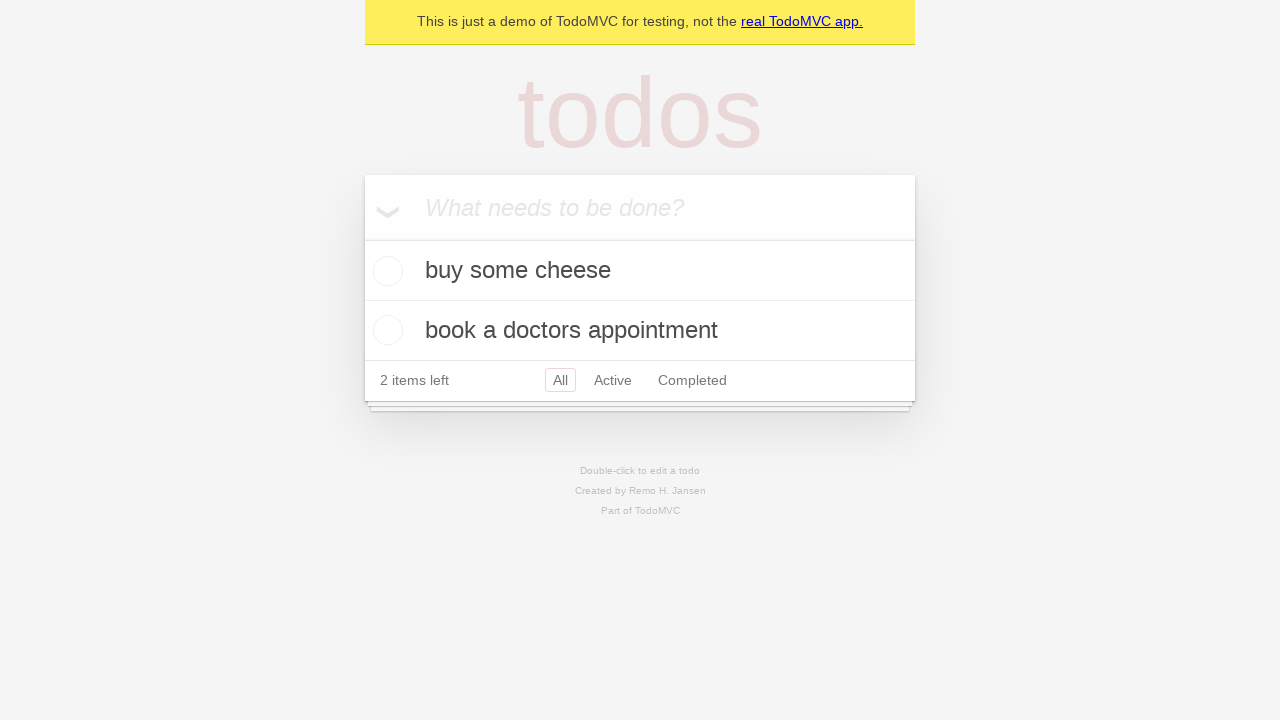

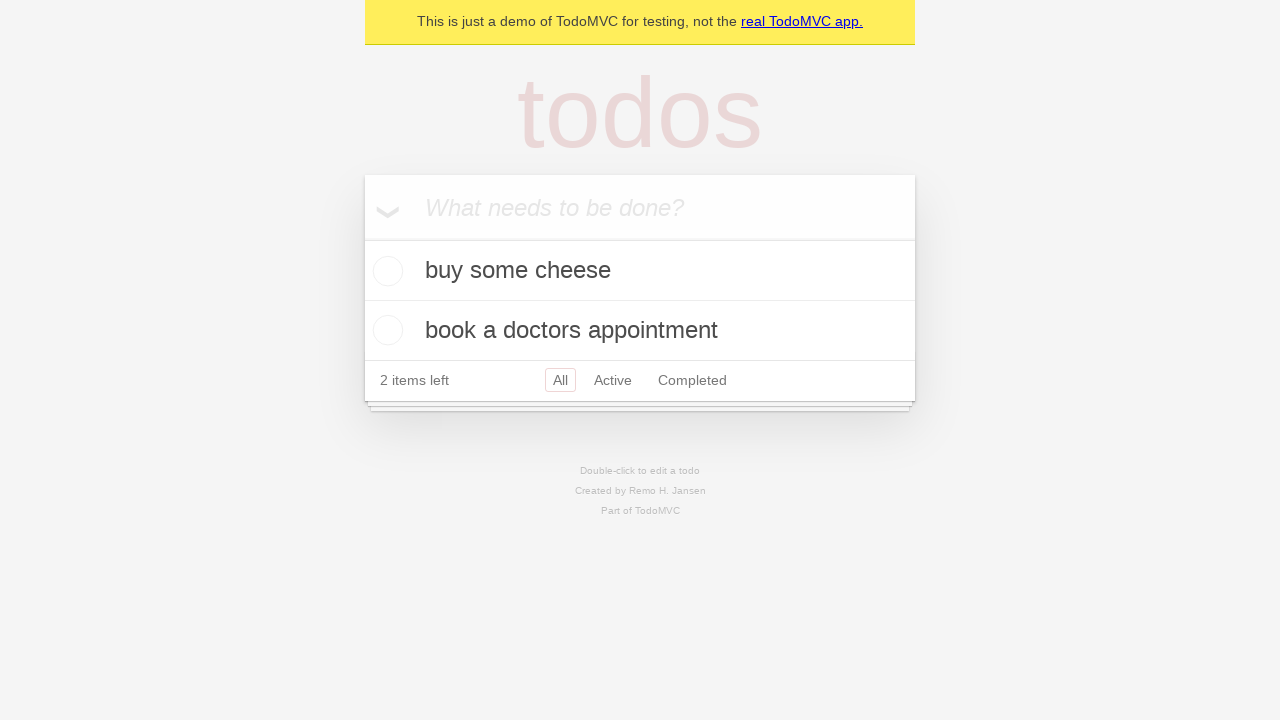